Tests filling a date picker input field with a specific date value on a test automation practice site

Starting URL: https://testautomationpractice.blogspot.com/

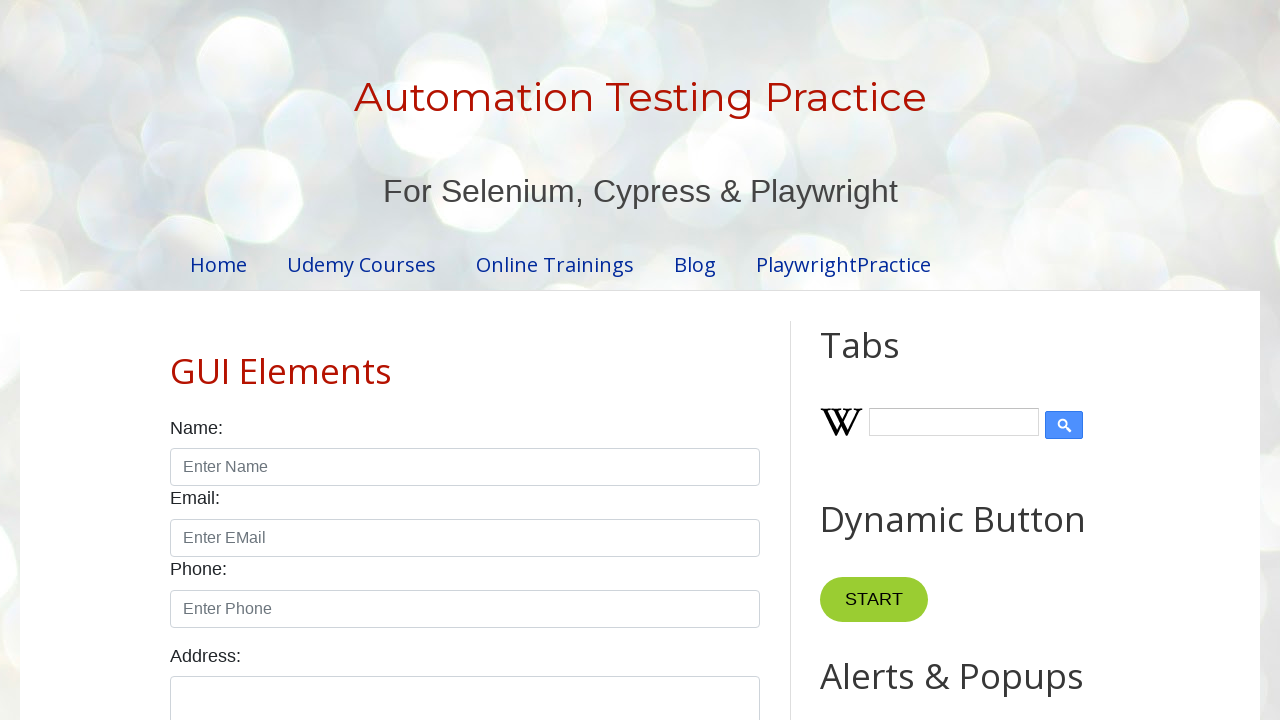

Filled datepicker input field with date '06/02/2025' on //input[@id='datepicker']
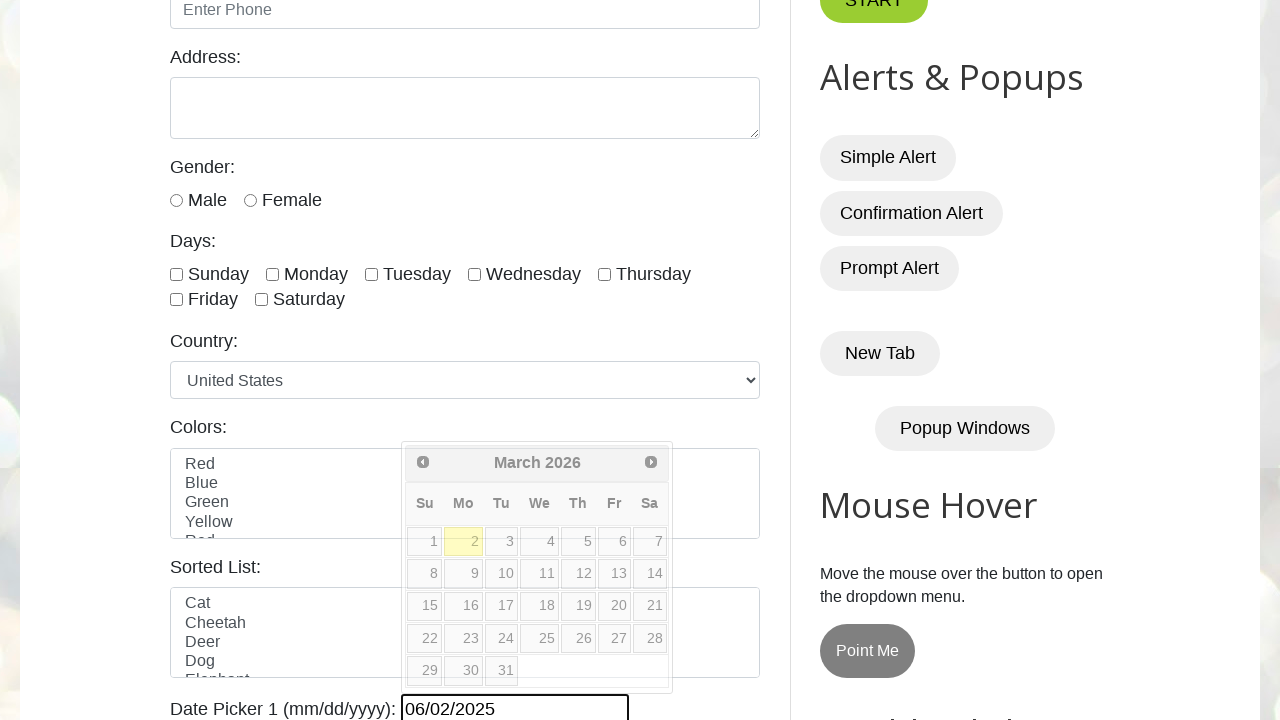

Waited 2000ms for date picker action to complete
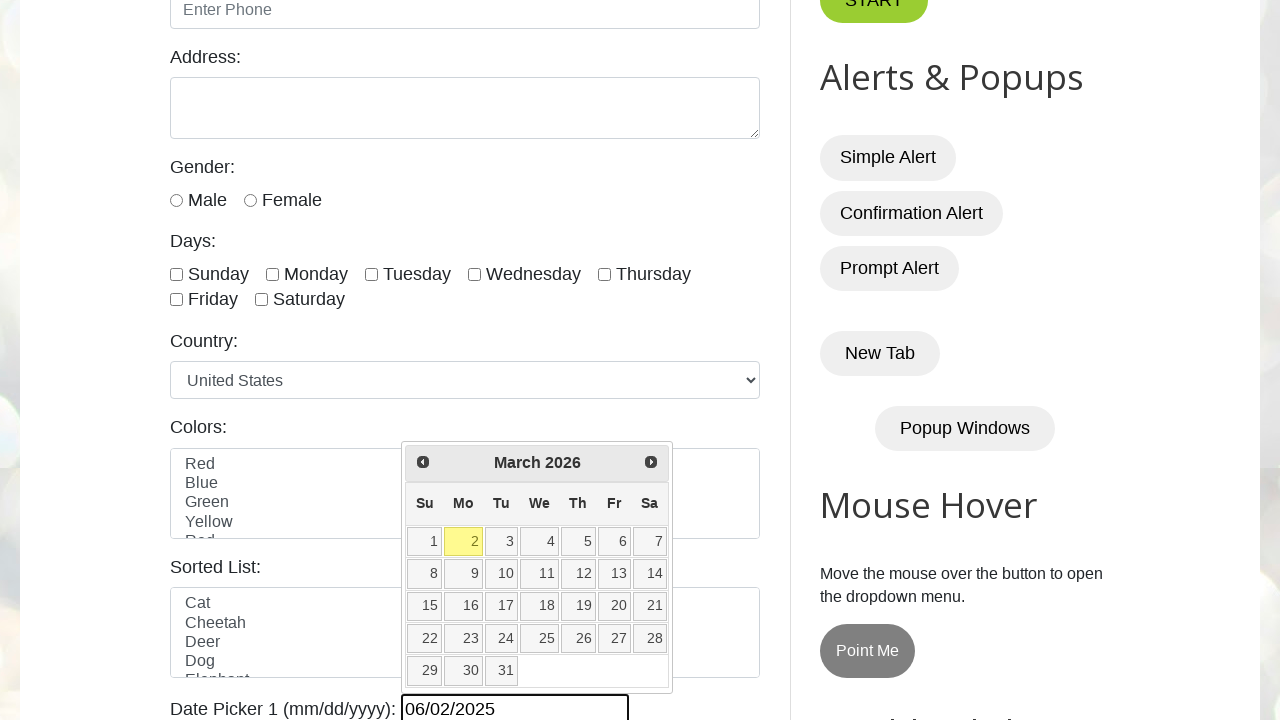

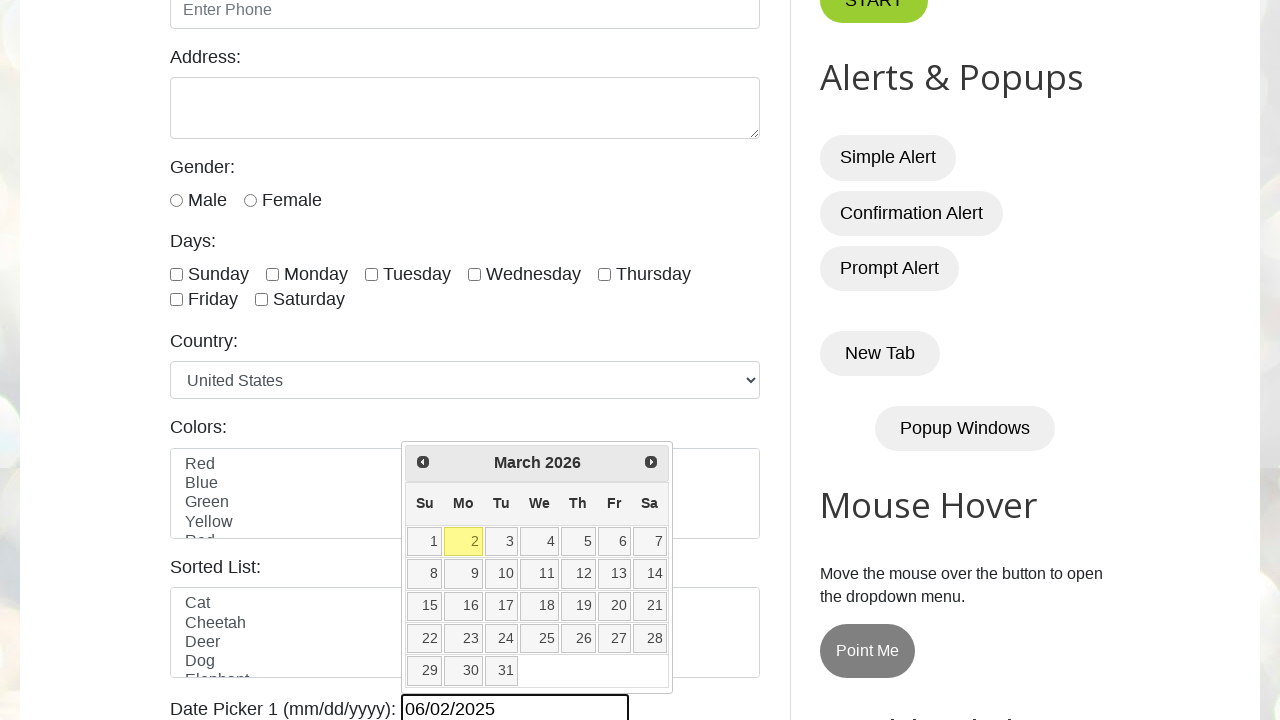